Tests window handling by opening a new window, verifying content in both windows, and switching between them

Starting URL: https://the-internet.herokuapp.com/windows

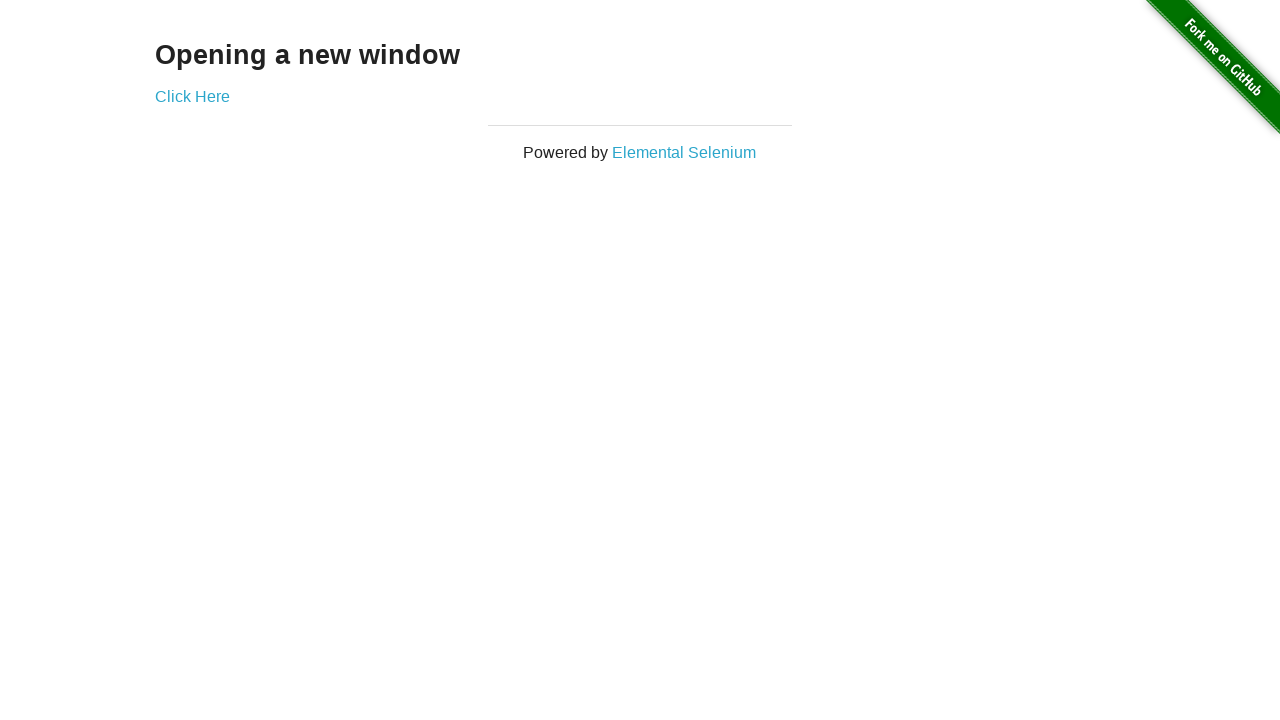

Stored reference to parent window
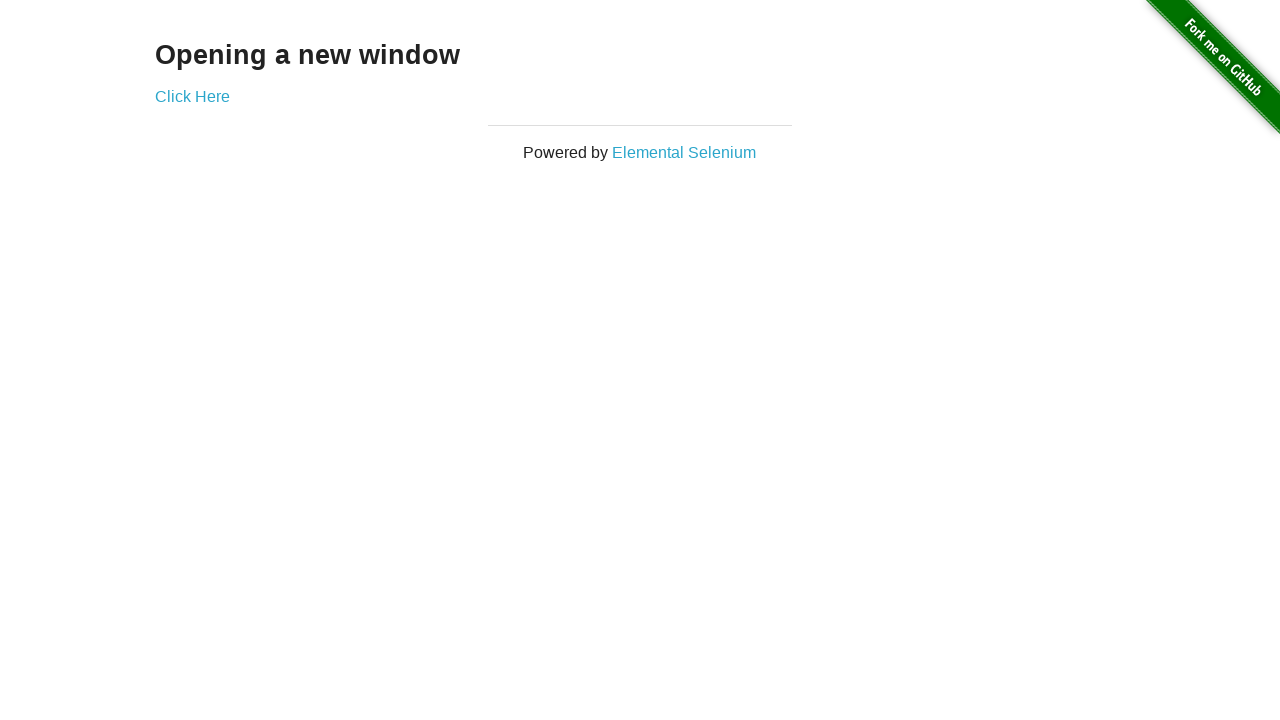

Verified parent window displays 'Opening a new window' heading
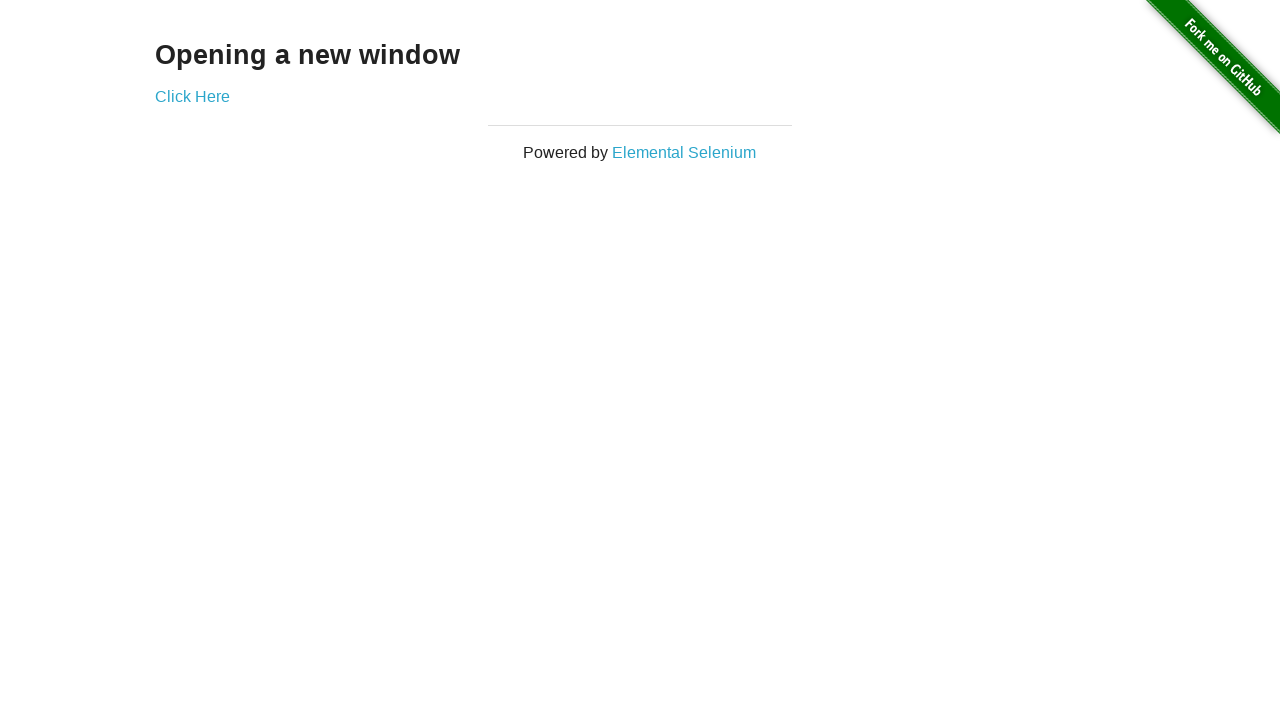

Verified parent window title is 'The Internet'
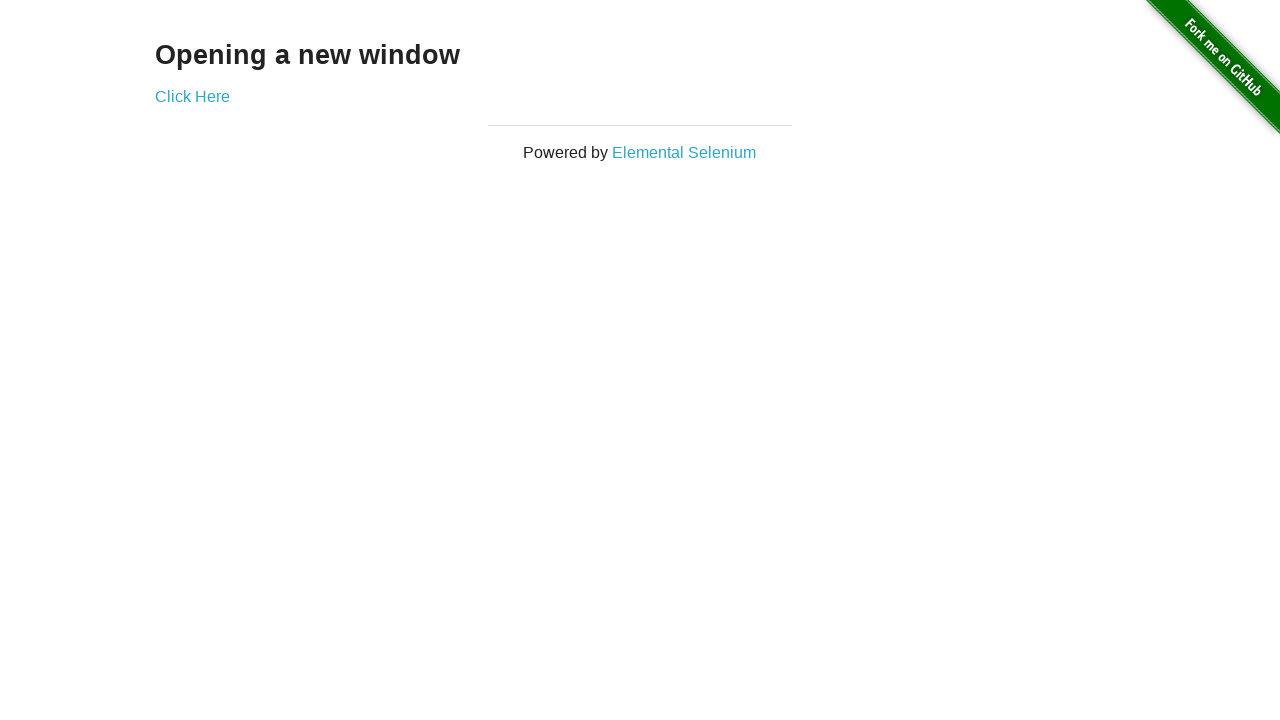

Clicked 'Click Here' link to open new window at (192, 96) on text=Click Here
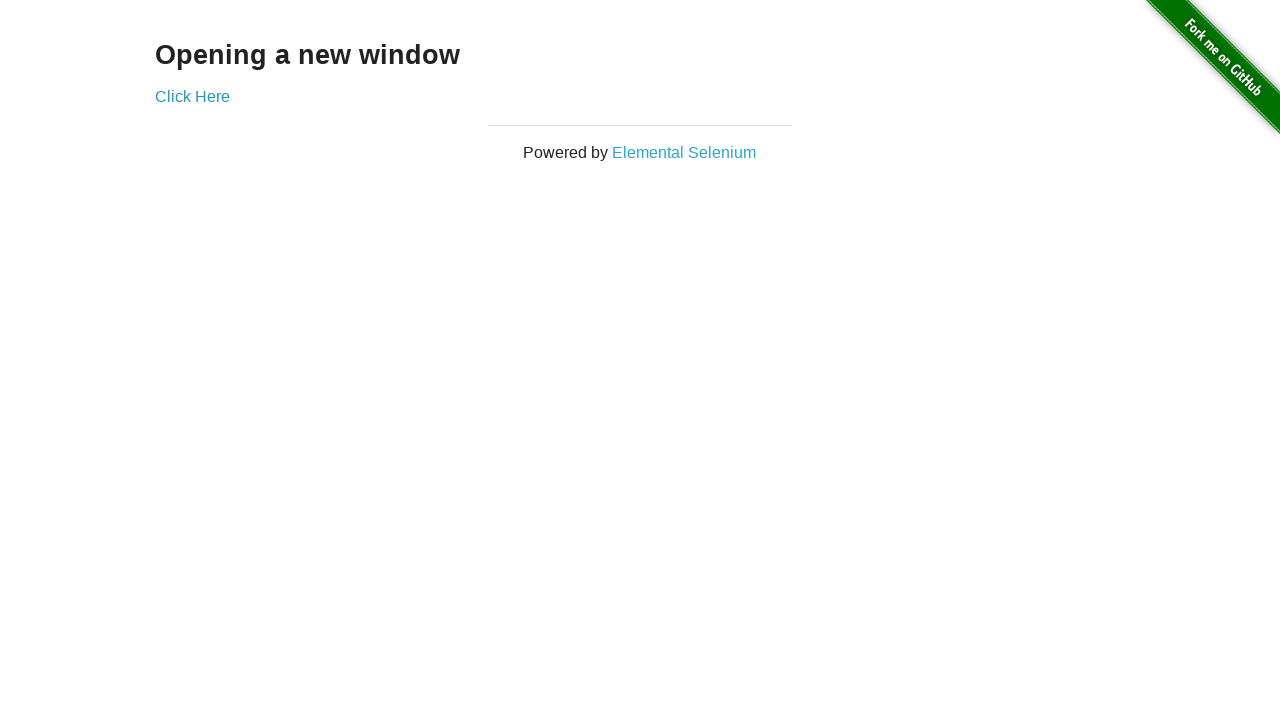

New window opened and captured
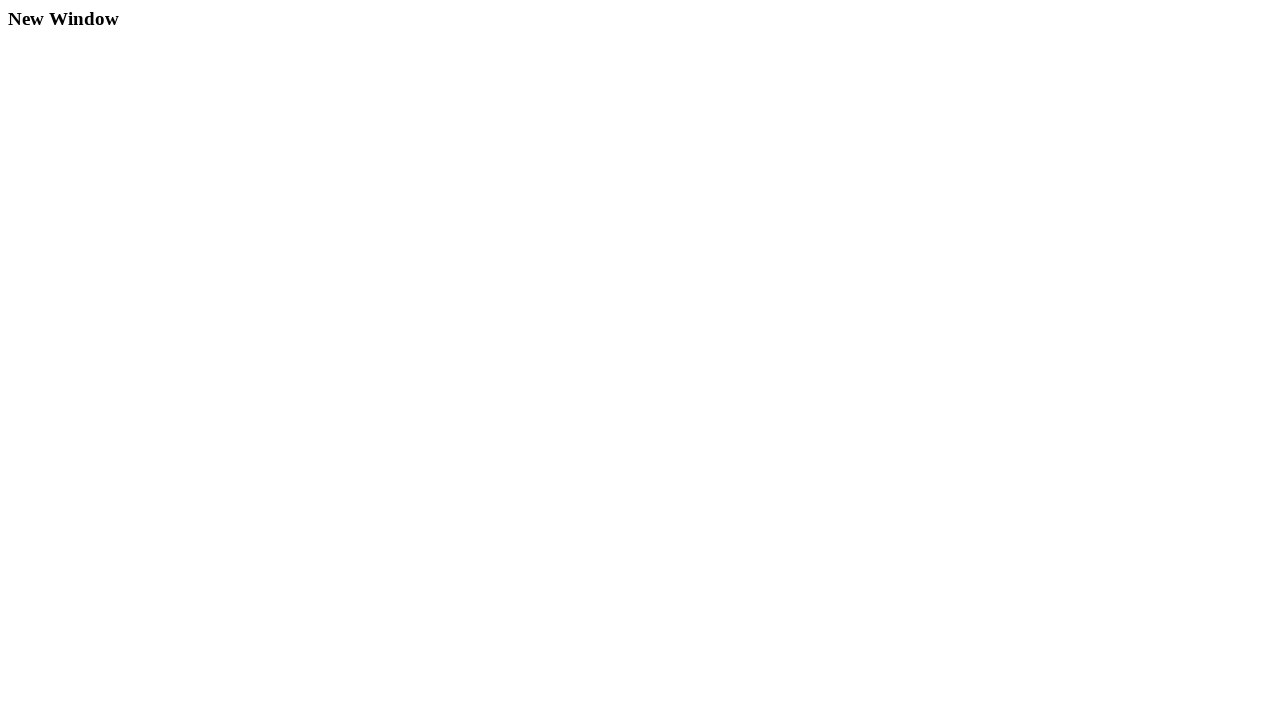

New window finished loading
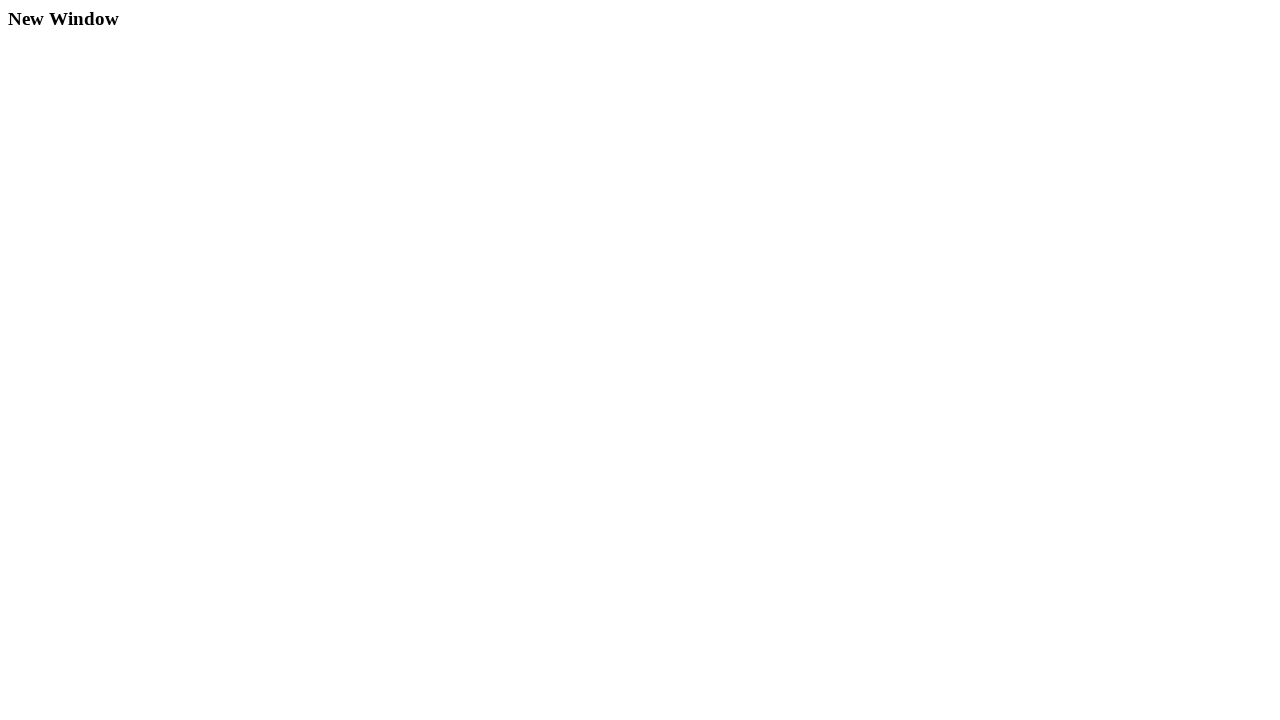

Verified new window title is 'New Window'
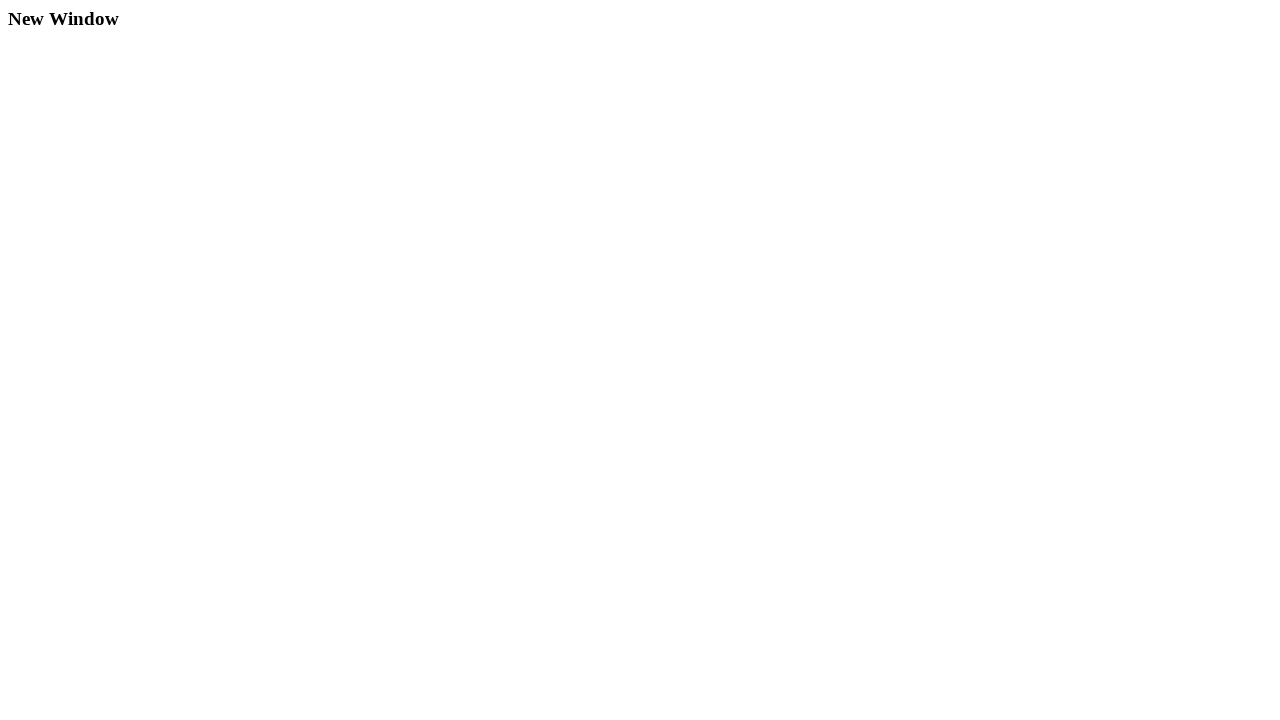

Verified new window displays 'New Window' heading
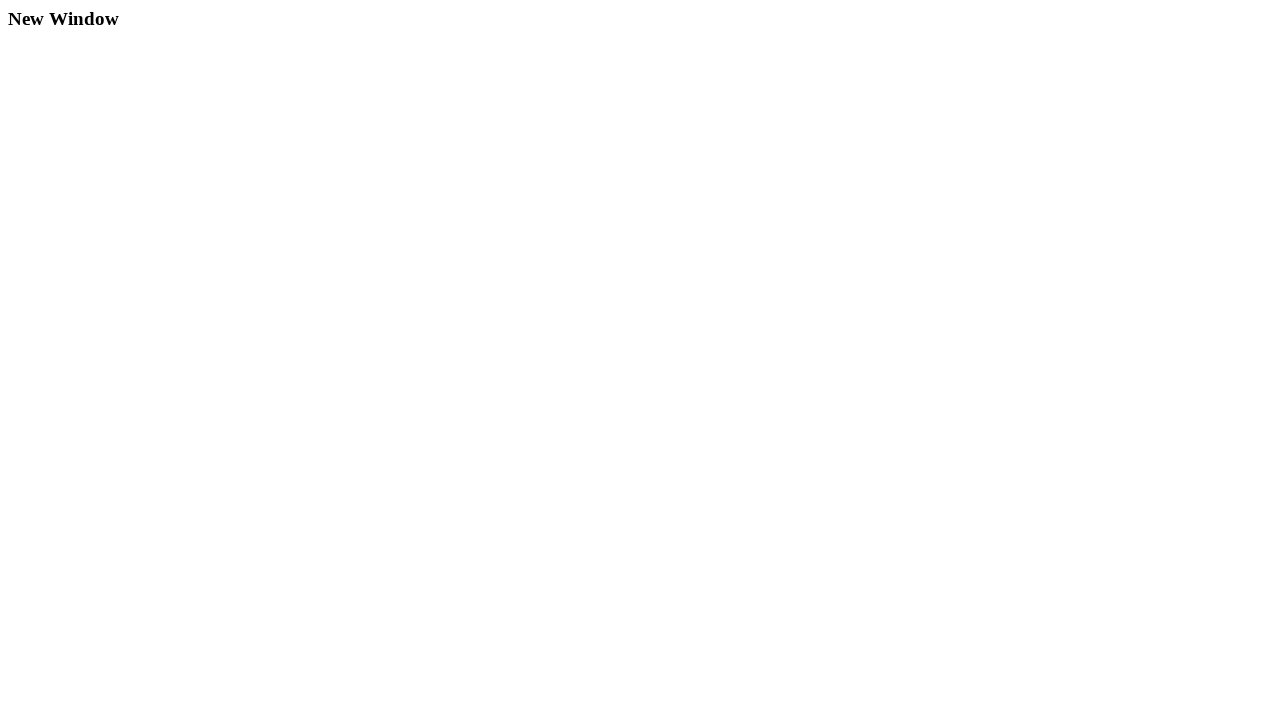

Switched back to parent window and verified title is 'The Internet'
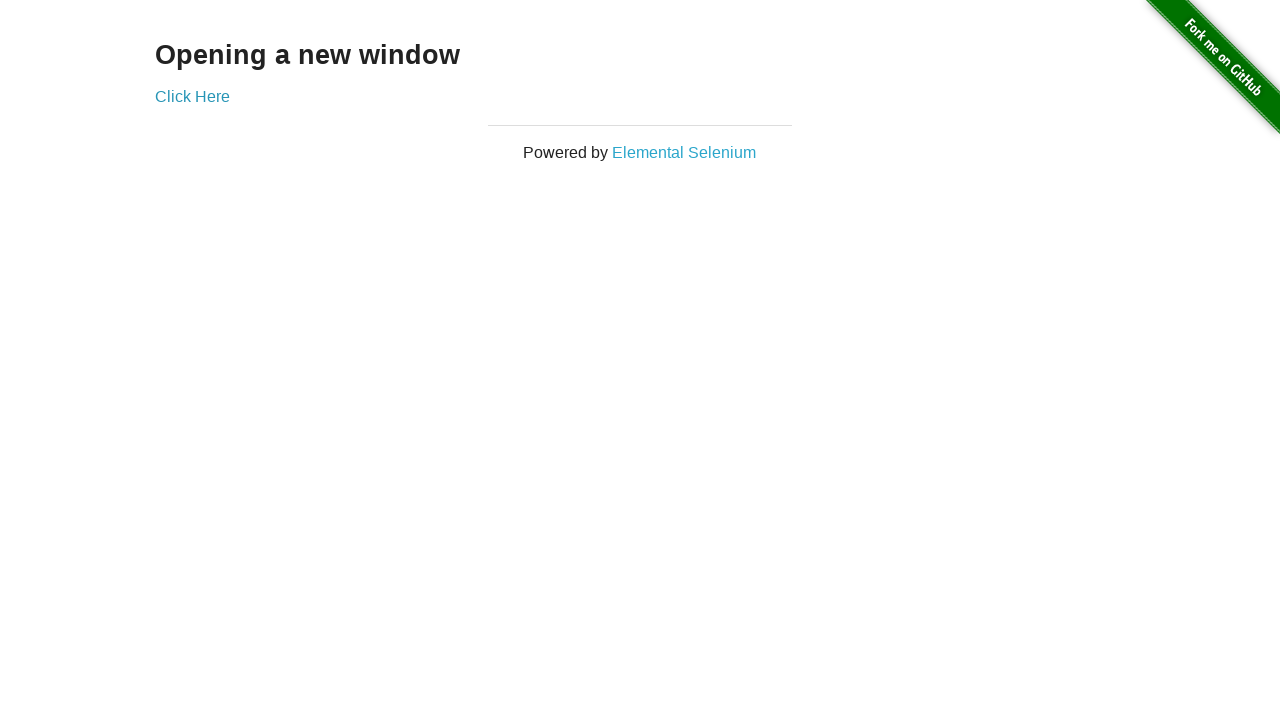

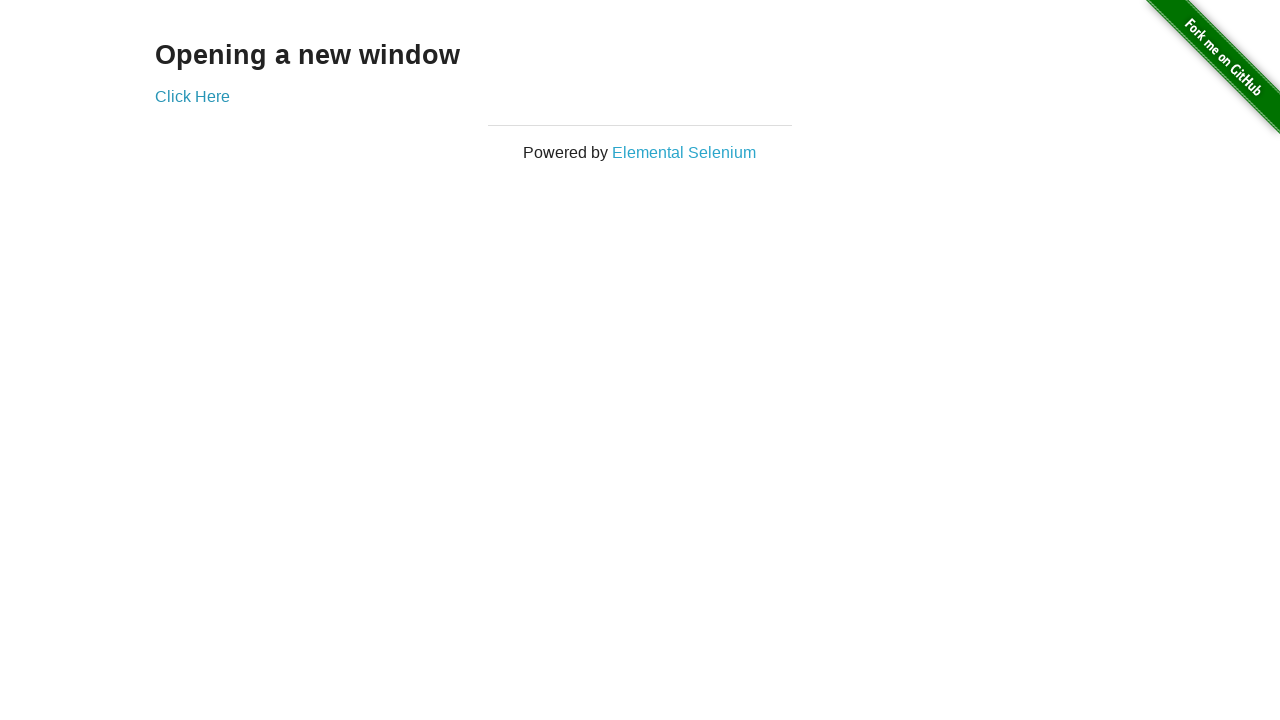